Tests JavaScript alert handling by clicking on the alert button and accepting the alert

Starting URL: https://the-internet.herokuapp.com/javascript_alerts

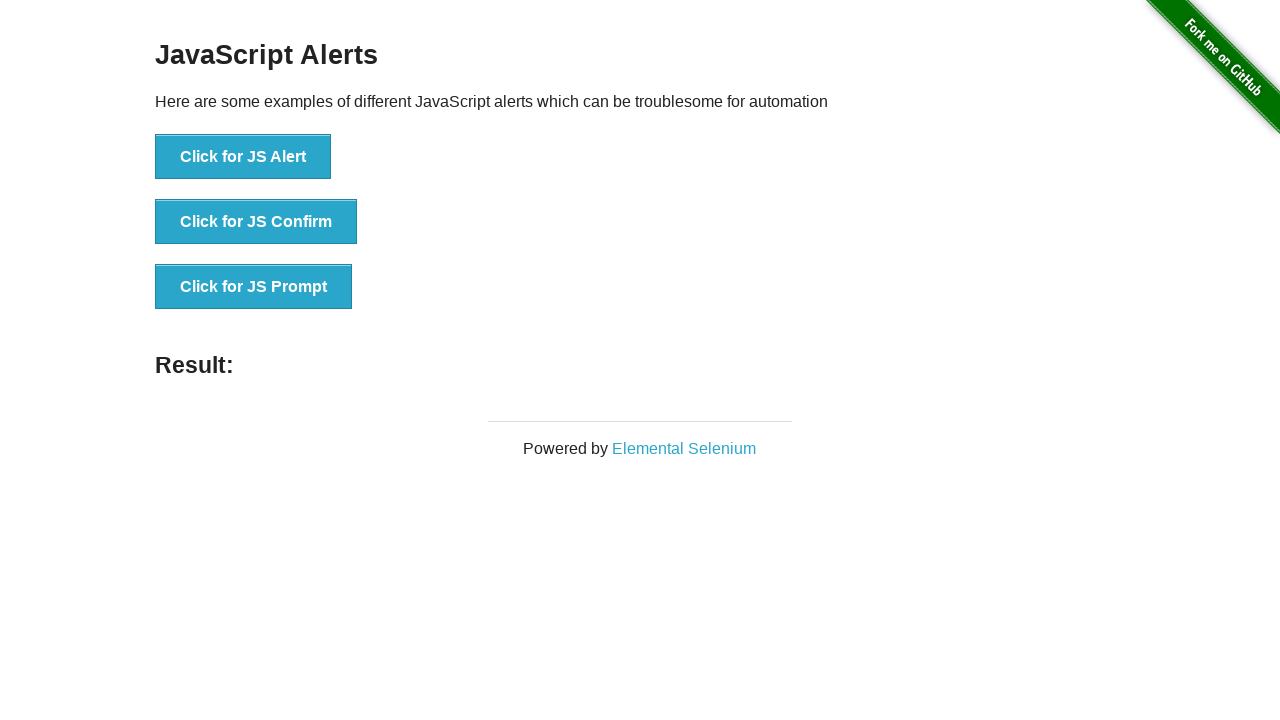

Clicked the 'Click for JS Alert' button at (243, 157) on xpath=//button[text()='Click for JS Alert']
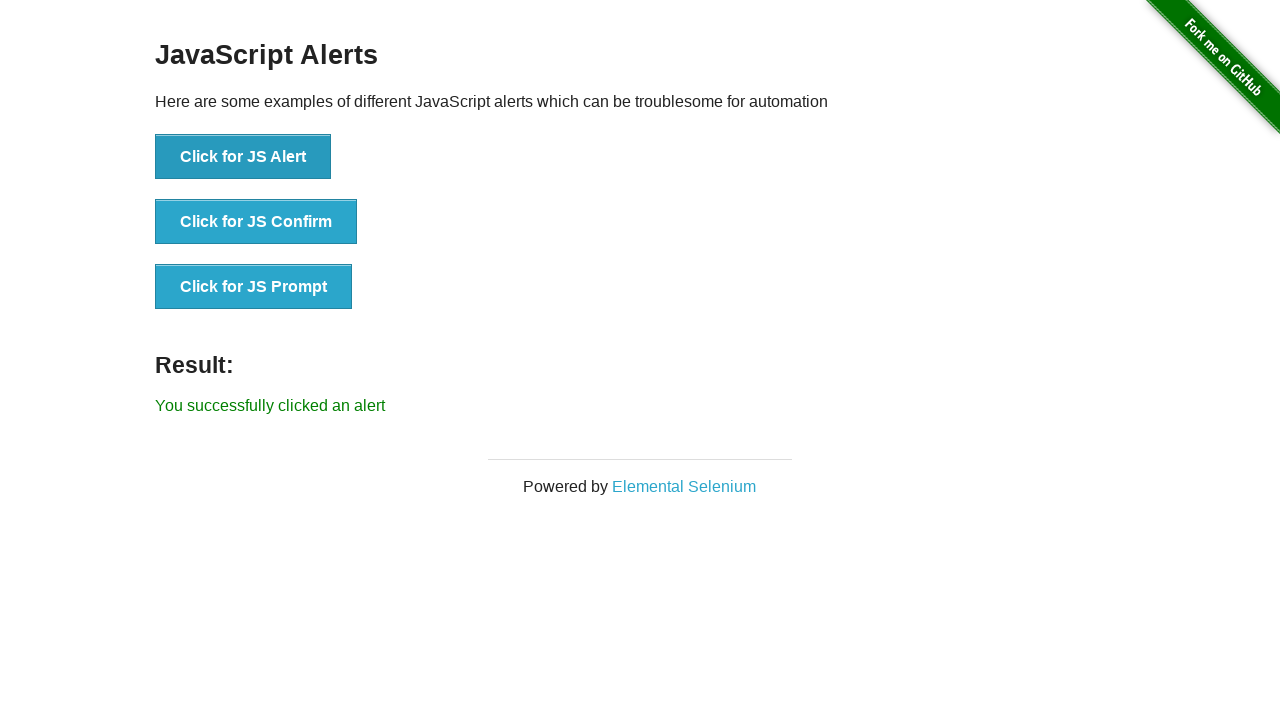

Set up dialog handler to accept alerts
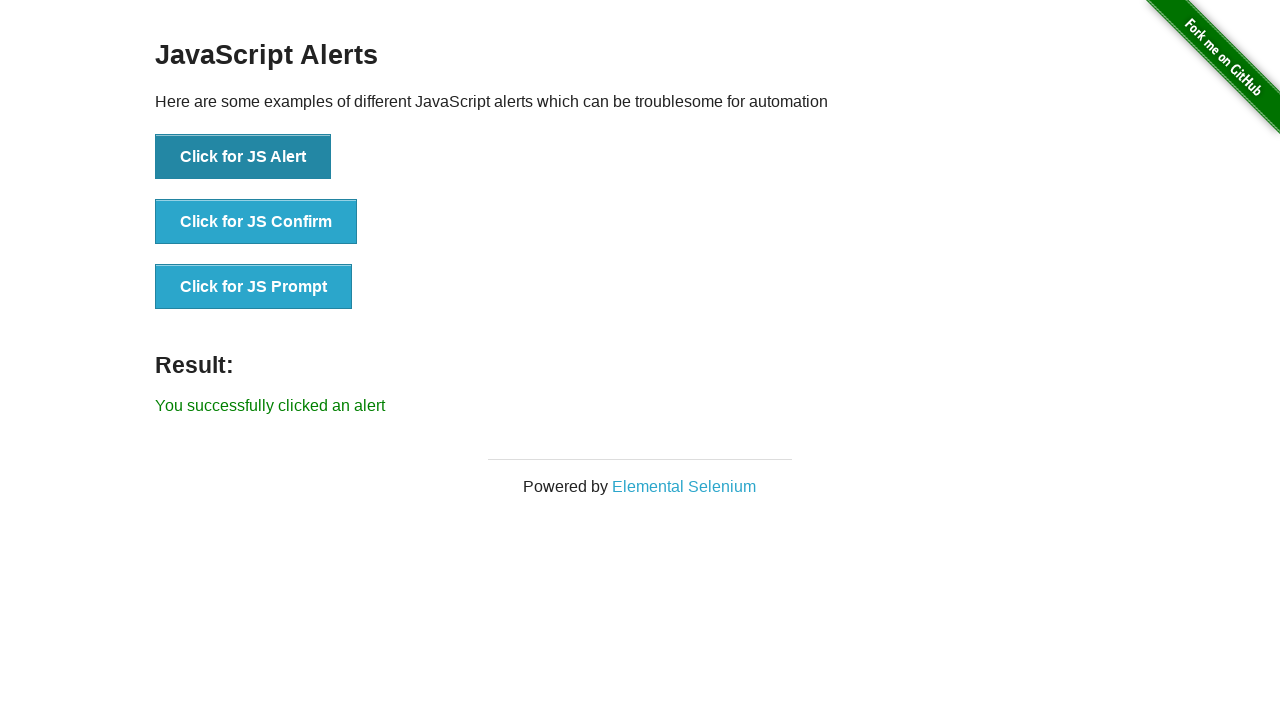

Result text element loaded
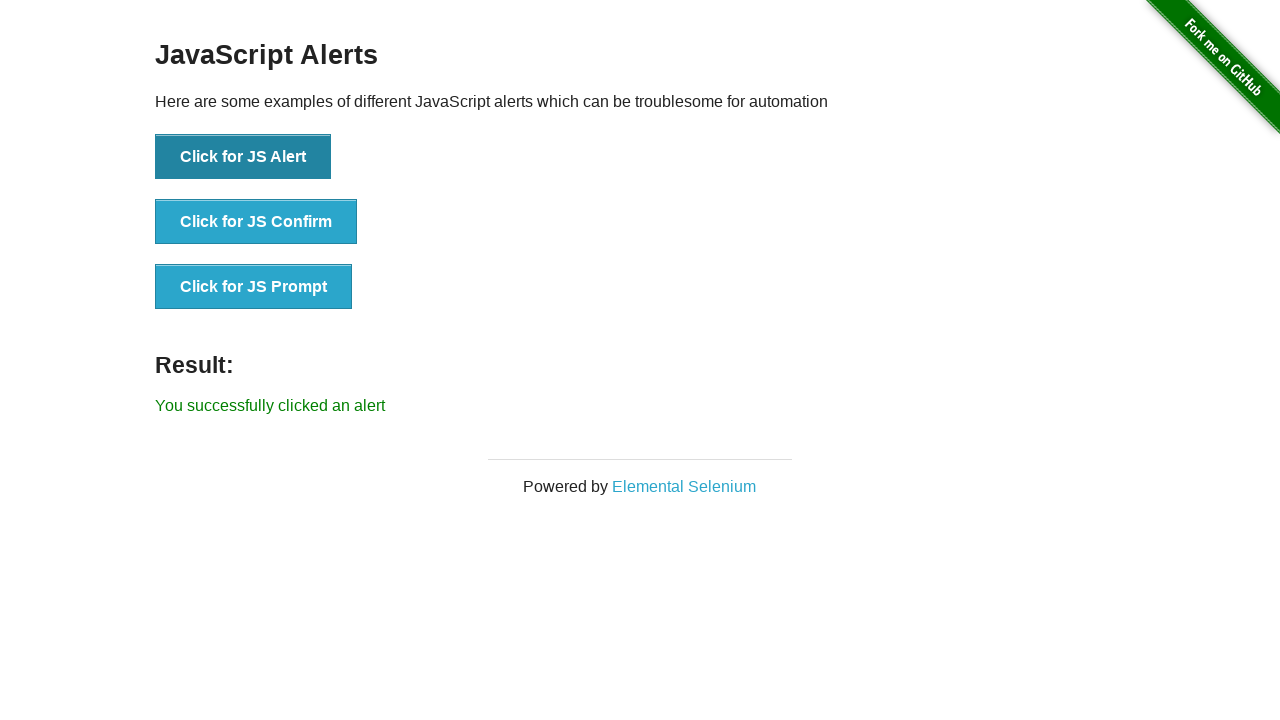

Extracted result text: 'You successfully clicked an alert'
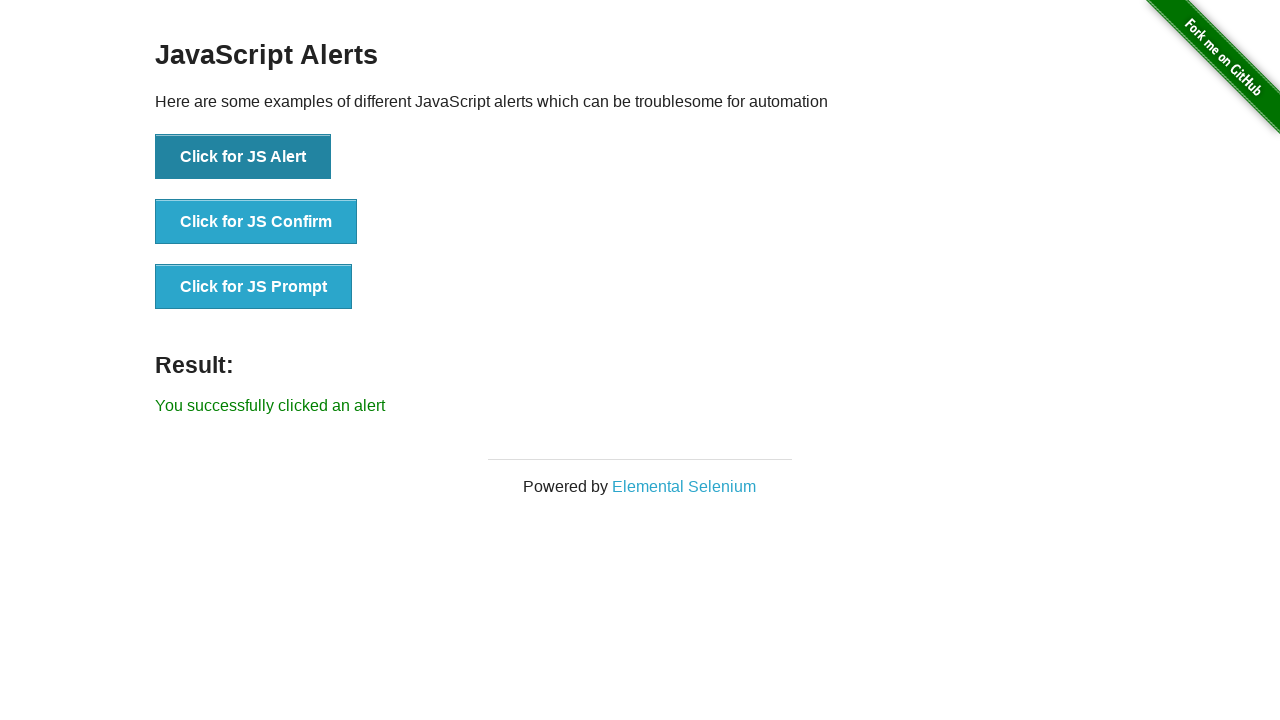

Assertion passed: result text matches expected value
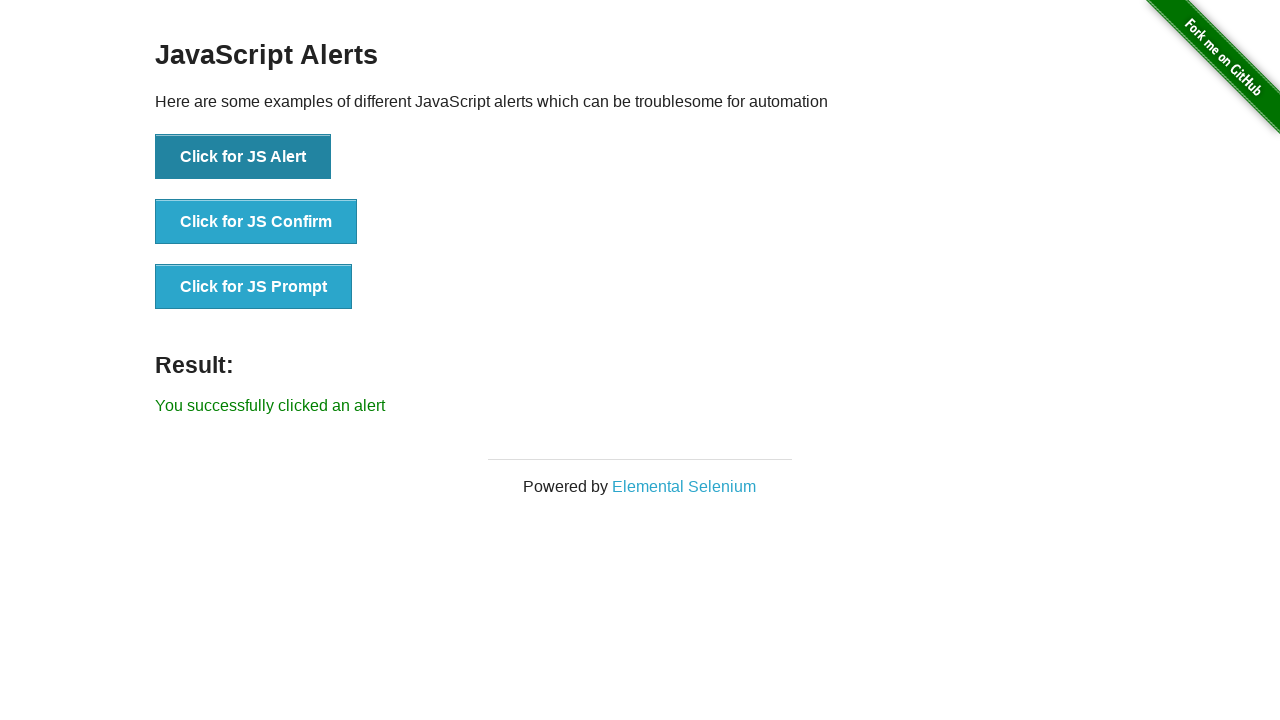

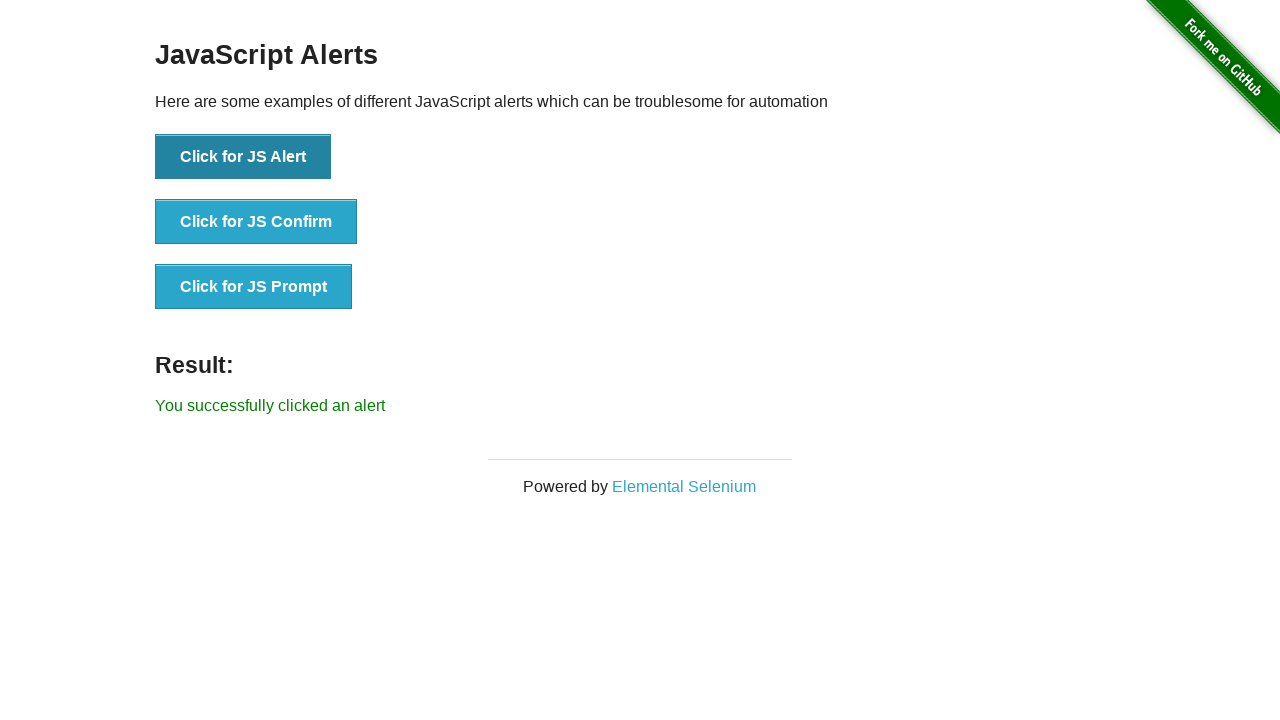